Tests navigation to the Add/Remove Elements page on the-internet.herokuapp.com and verifies the "Add Element" text is visible on the page.

Starting URL: https://the-internet.herokuapp.com/

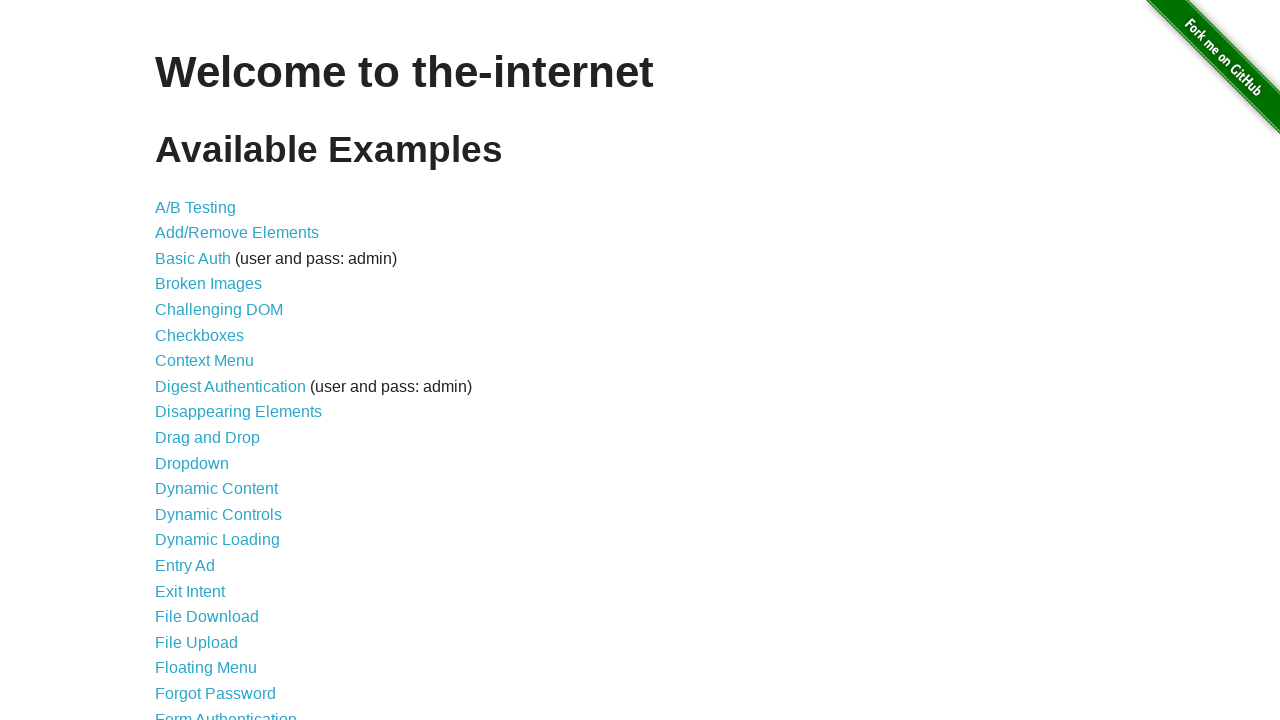

Clicked on 'Add/Remove Elements' link at (237, 233) on internal:text="Add/Remove Elements"i
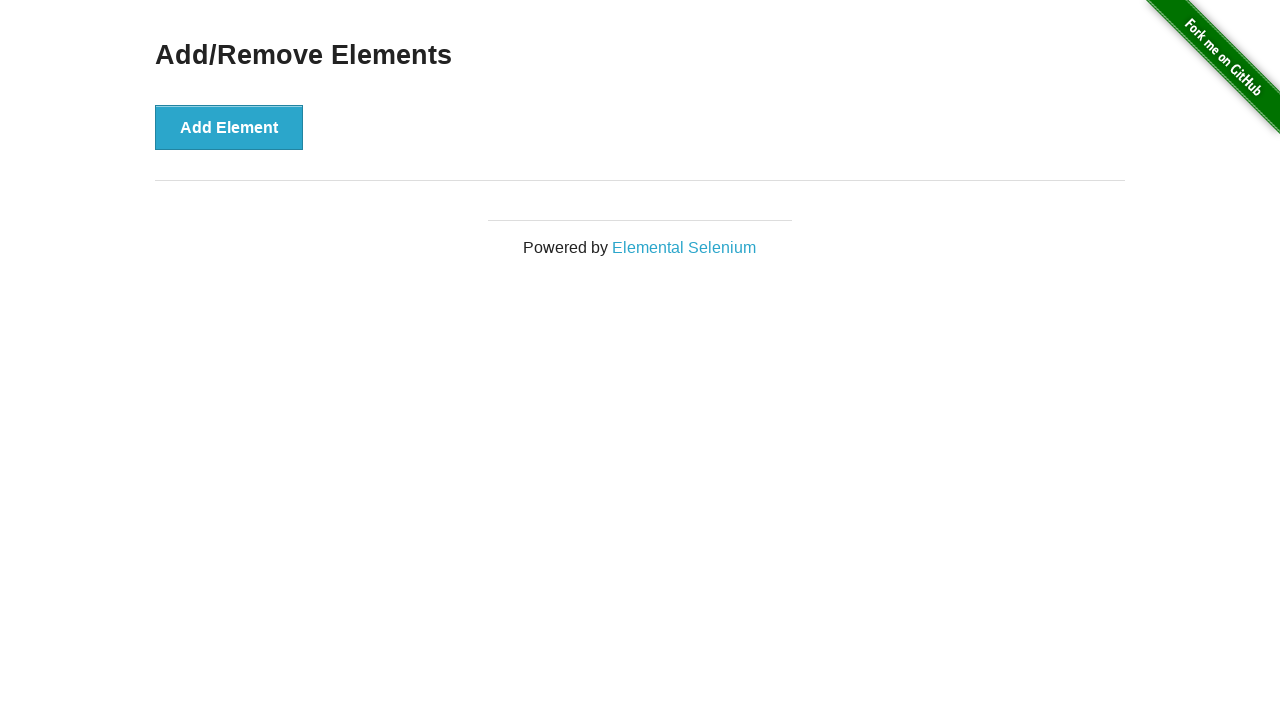

Verified 'Add Element' button is visible on the page
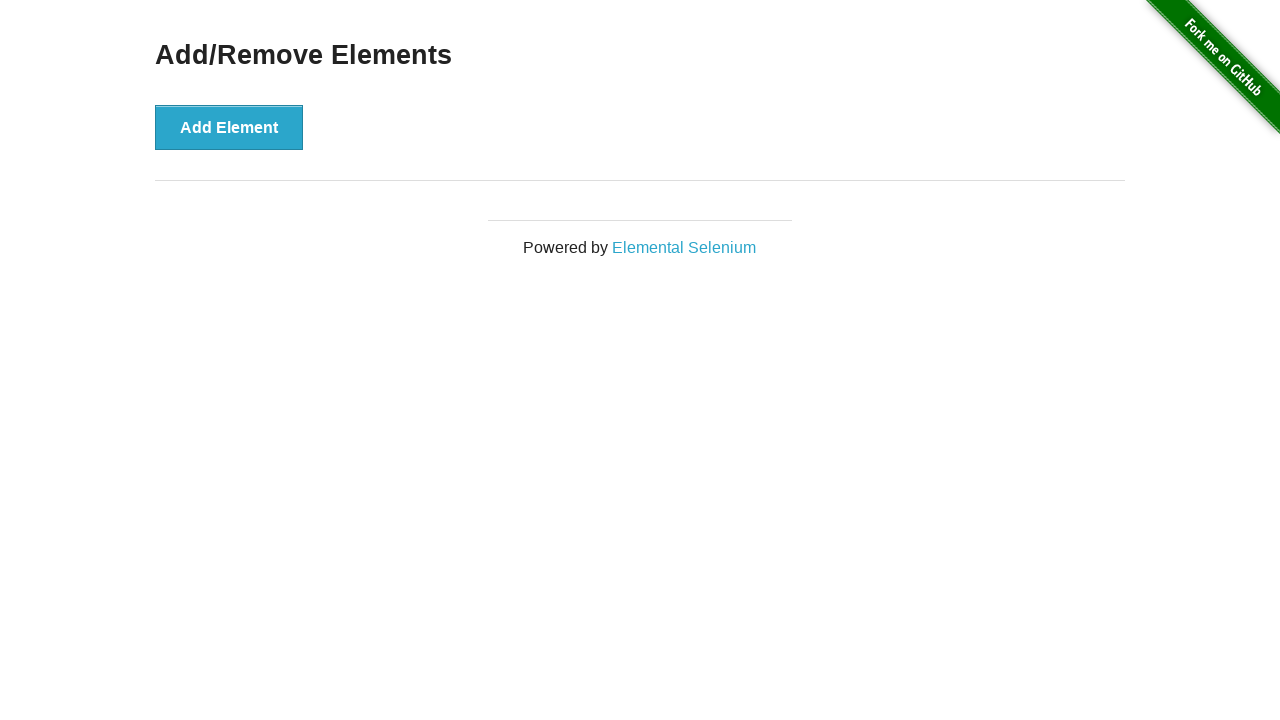

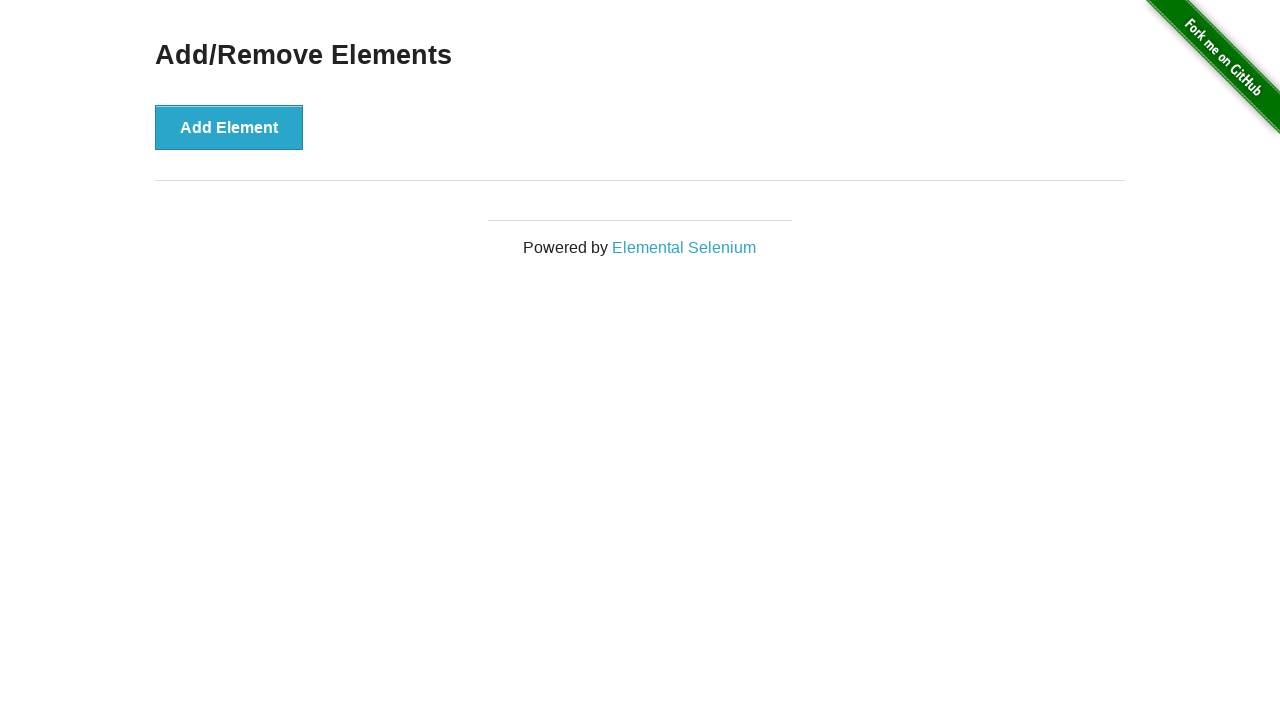